Tests scrolling from viewport by a calculated amount to bring the footer into view

Starting URL: https://www.selenium.dev/selenium/web/scrolling_tests/frame_with_nested_scrolling_frame_out_of_view.html

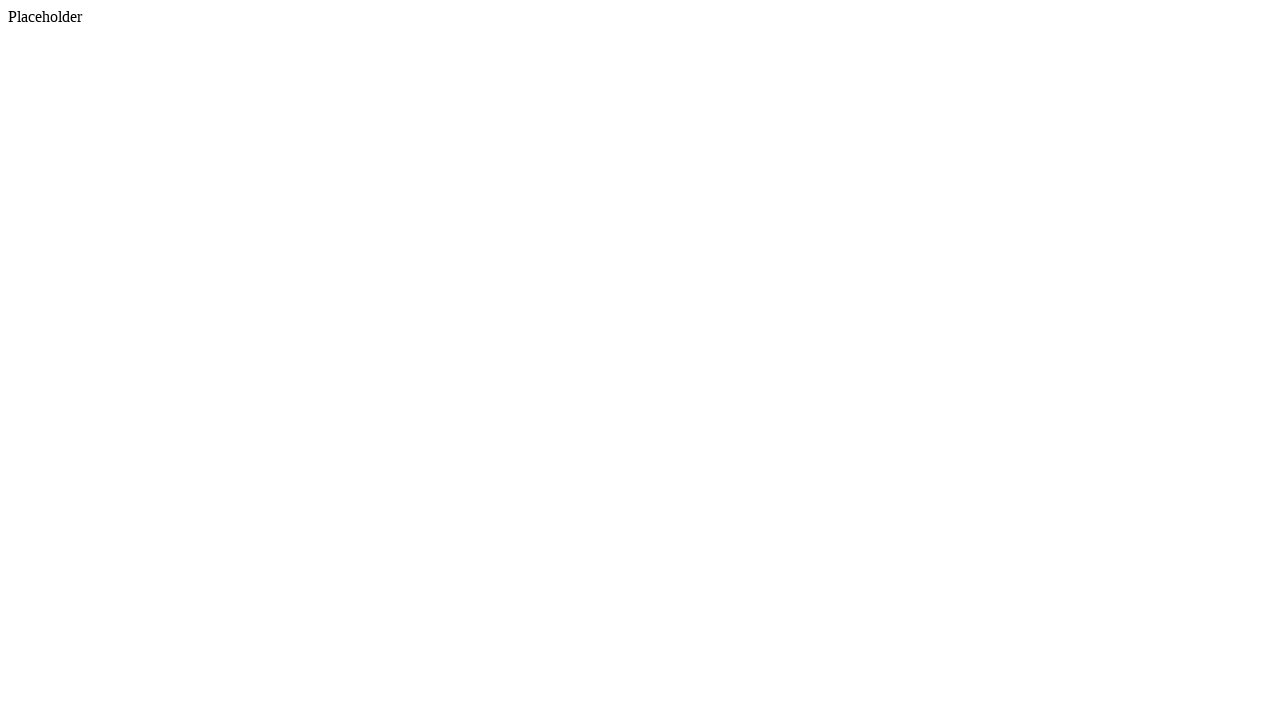

Located footer element
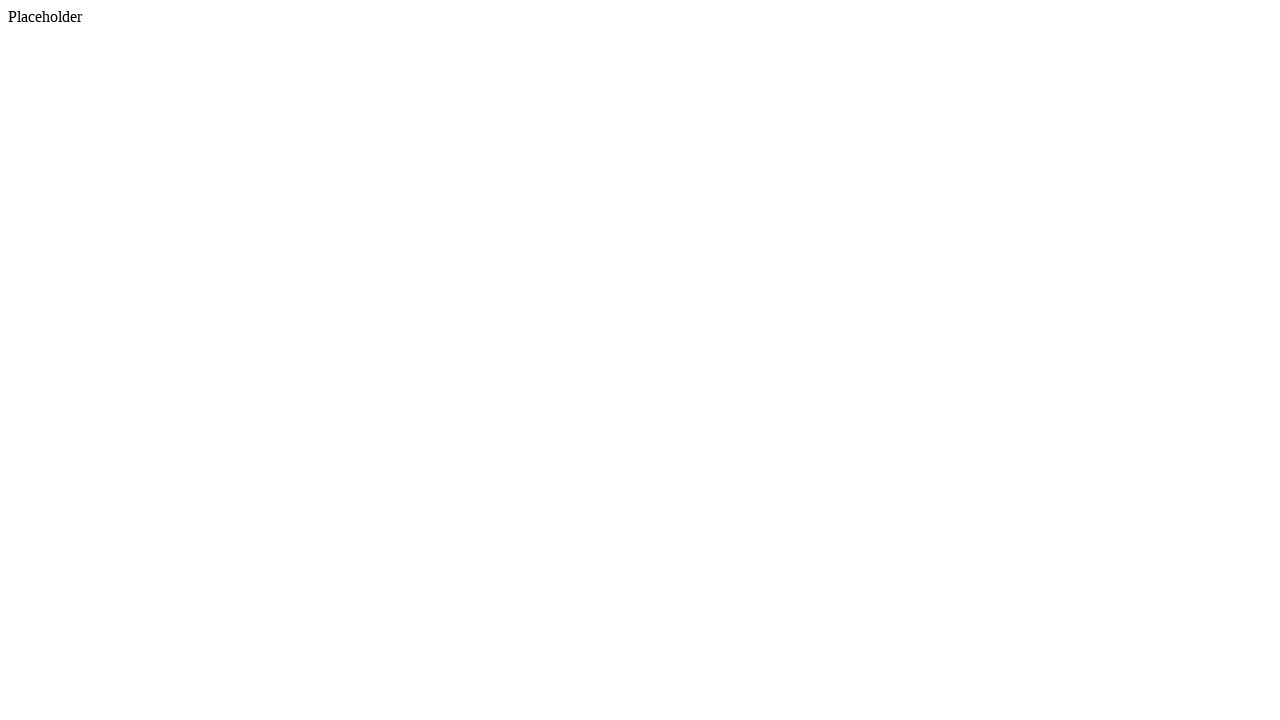

Retrieved footer bounding box coordinates
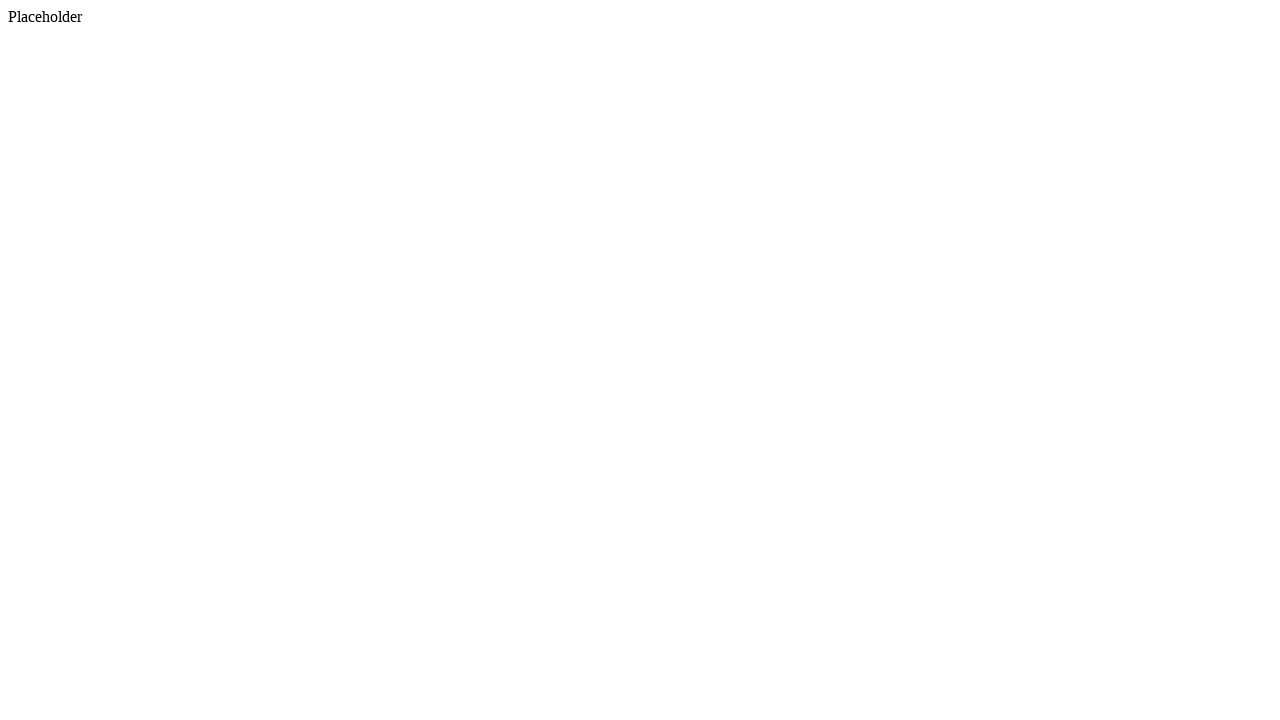

Scrolled viewport by 5216 pixels to bring footer into view
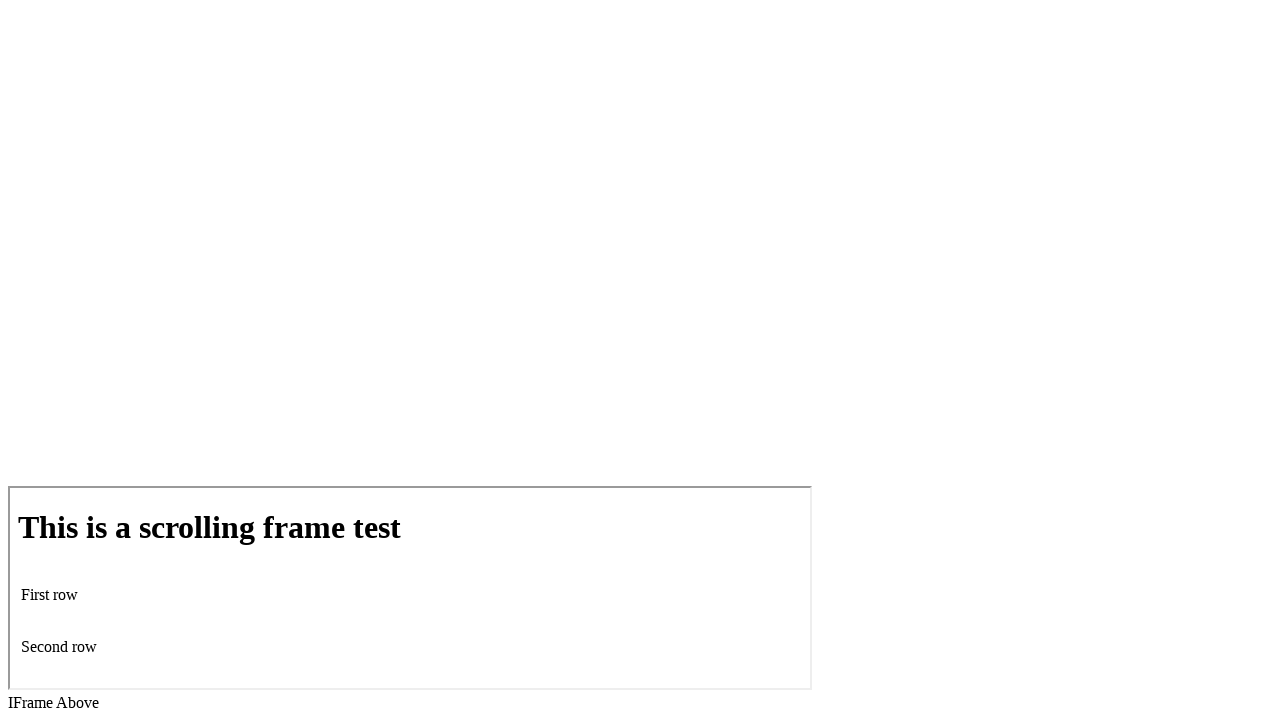

Confirmed footer is now visible in viewport
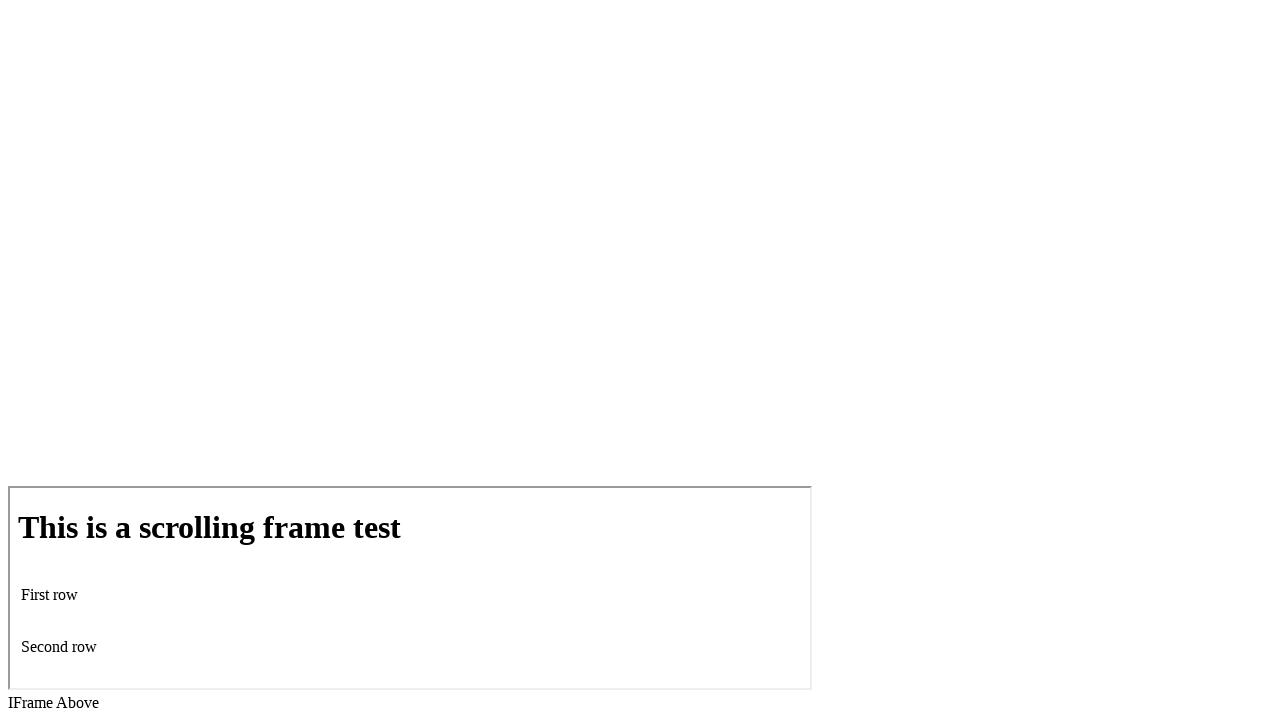

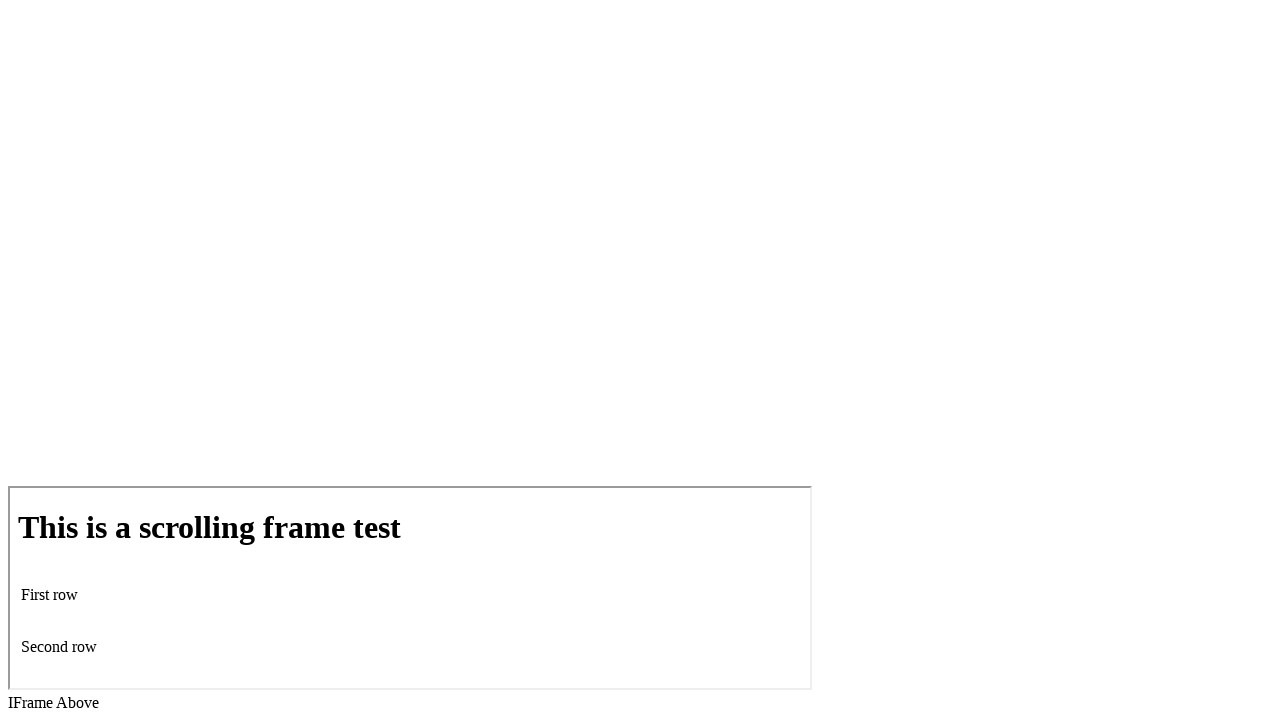